Verifies the Reservation button text is displayed correctly on the homepage

Starting URL: https://nailspaas.com/

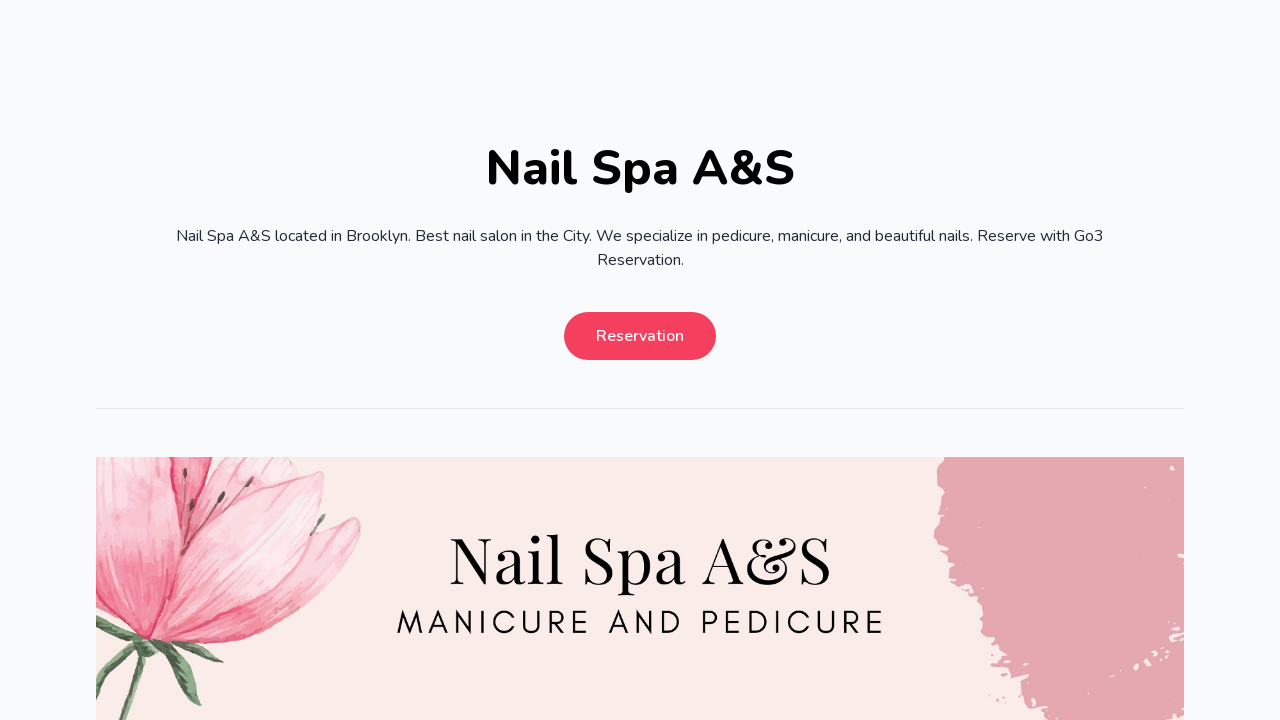

Waited for Reservation button to be visible on homepage
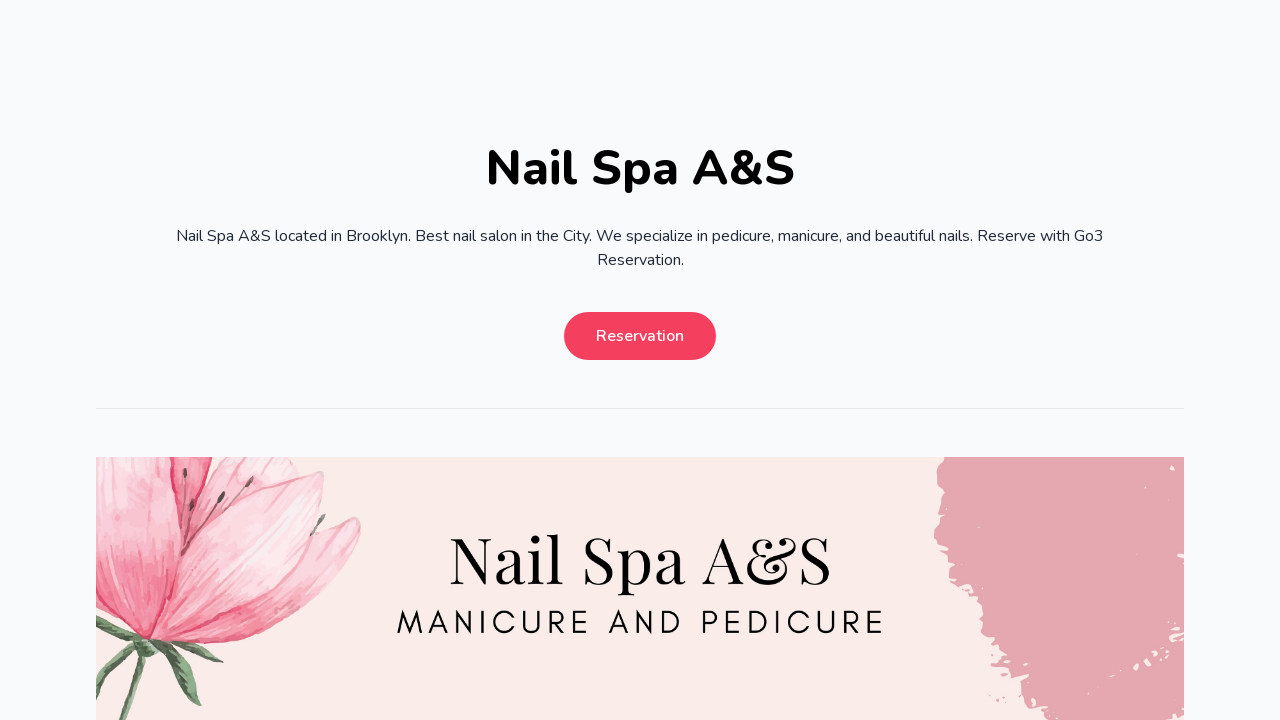

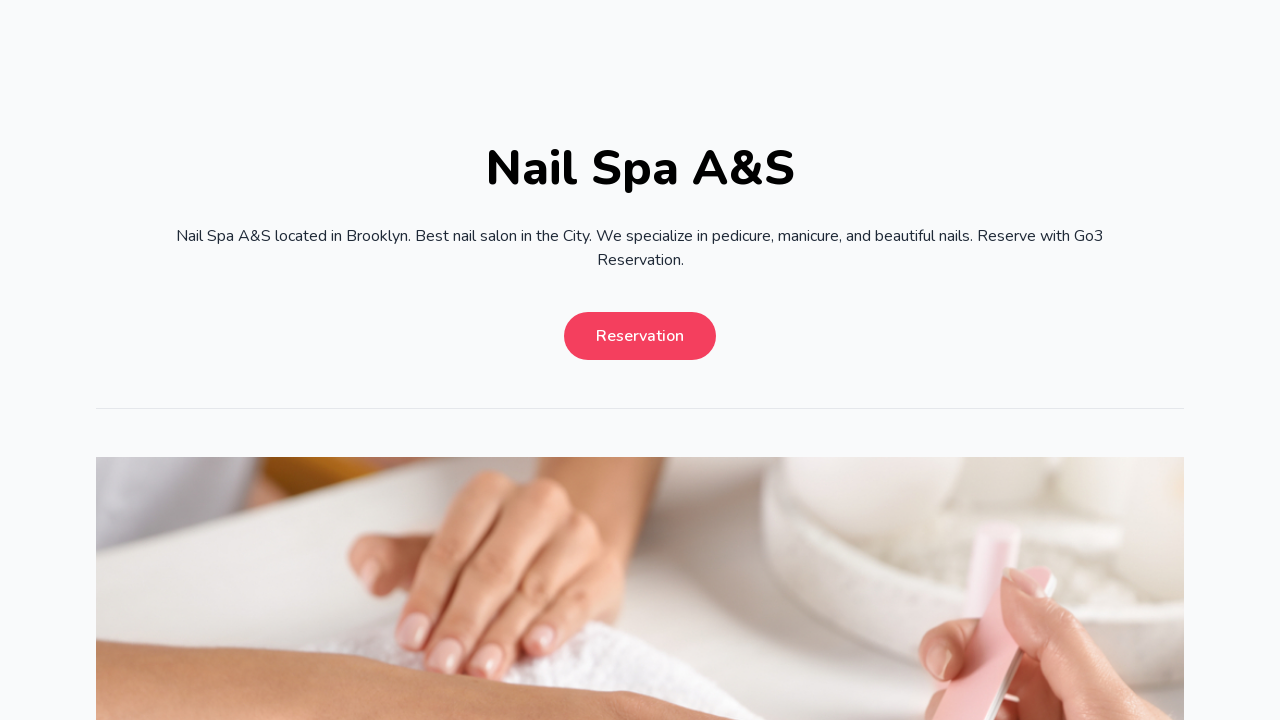